Navigates to the Bajaj Auto homepage and verifies the page loads successfully

Starting URL: https://www.bajajauto.com/

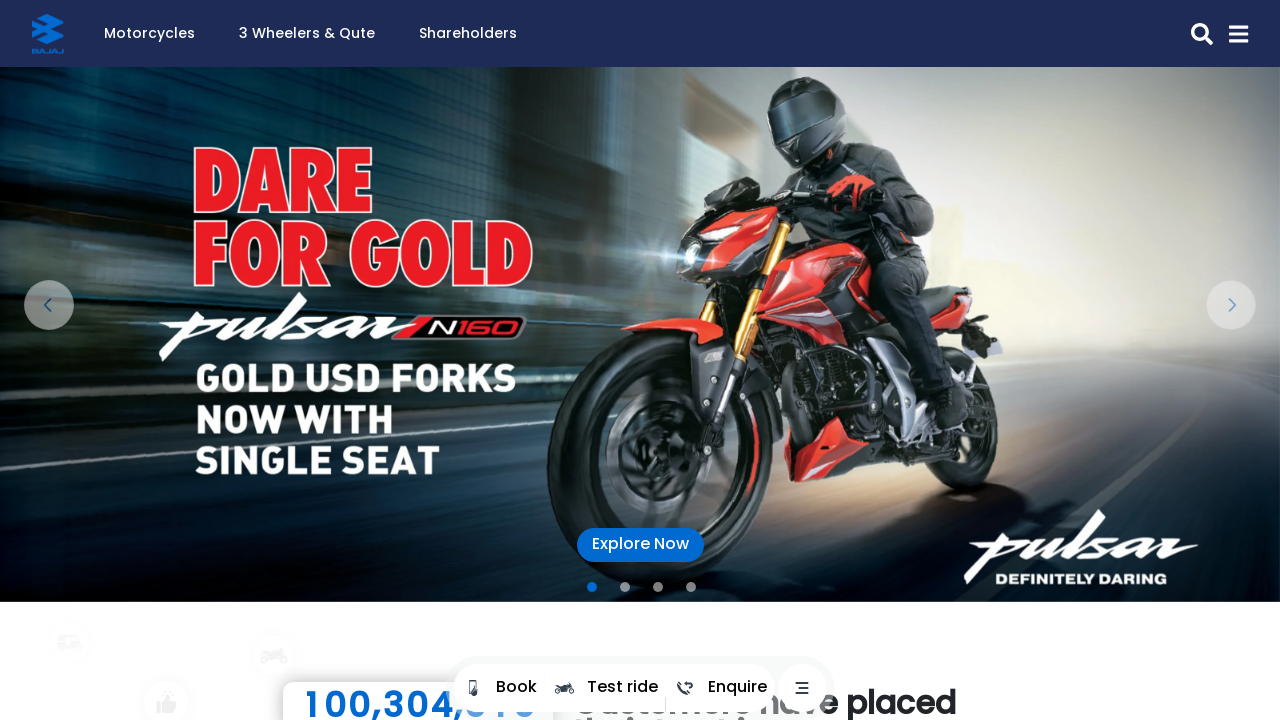

Waited for page DOM to be fully loaded
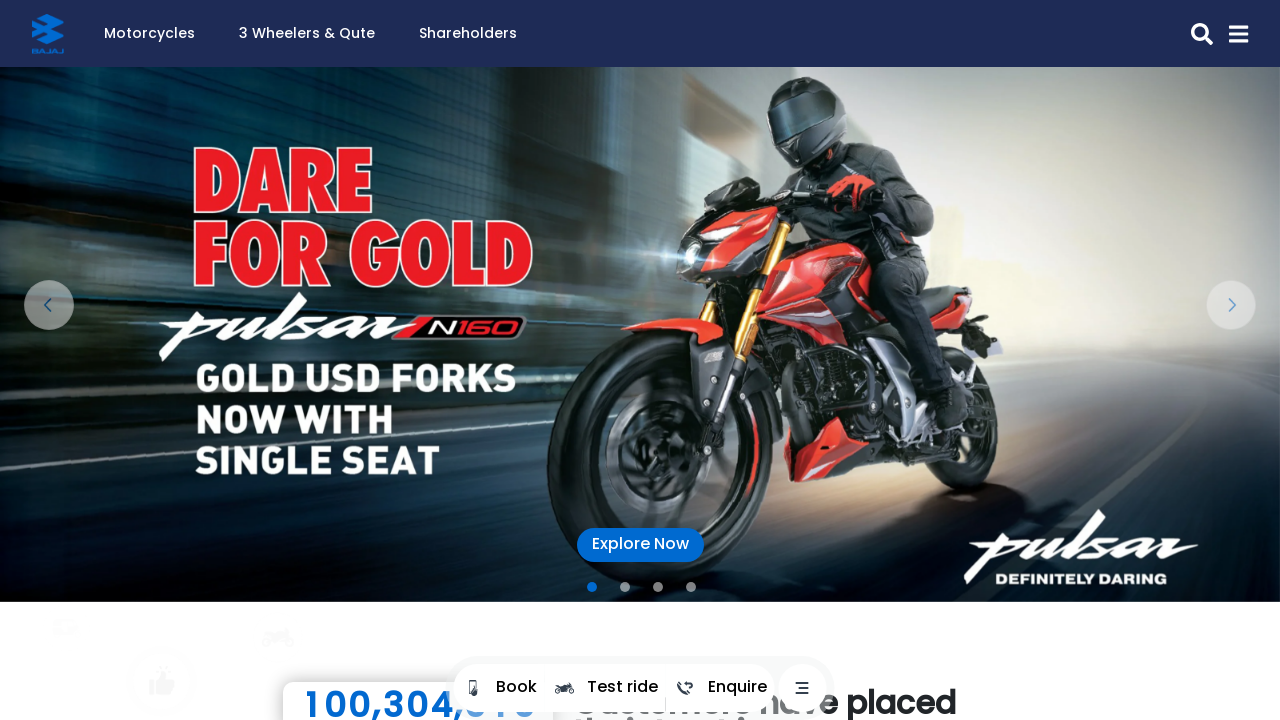

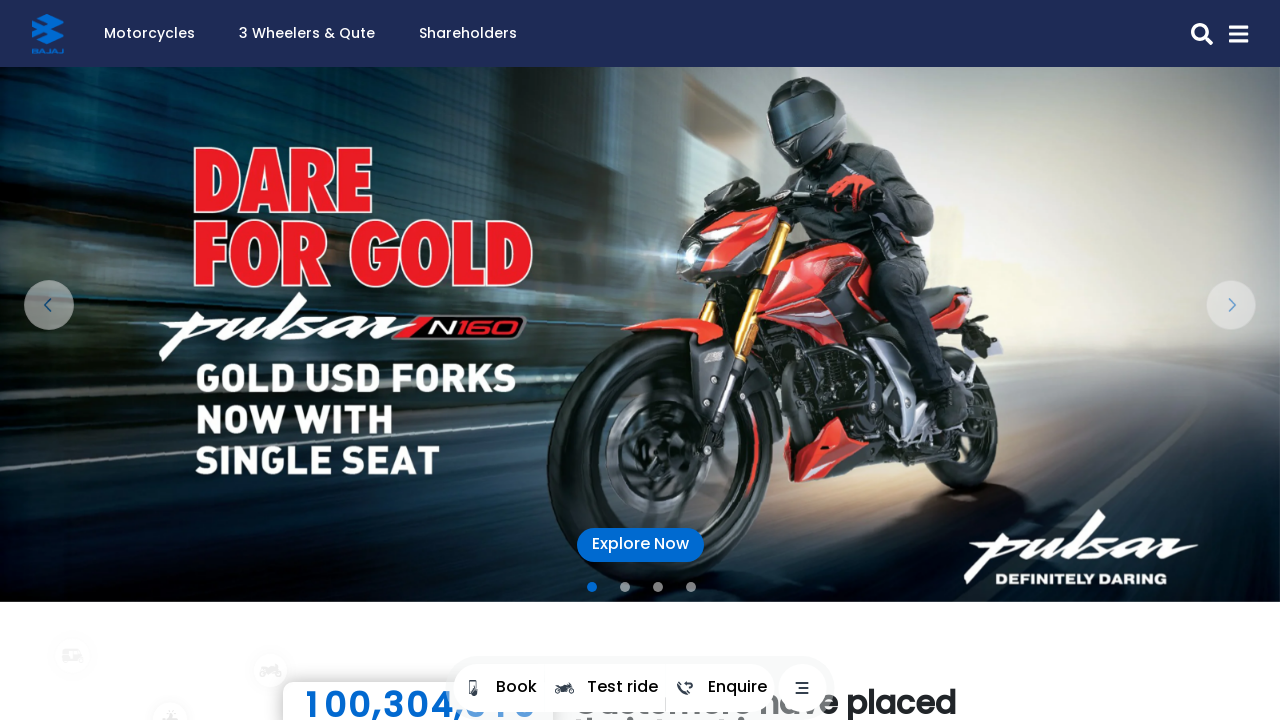